Tests page scrolling functionality by scrolling down the page and then scrolling within a fixed-header table element

Starting URL: https://rahulshettyacademy.com/AutomationPractice

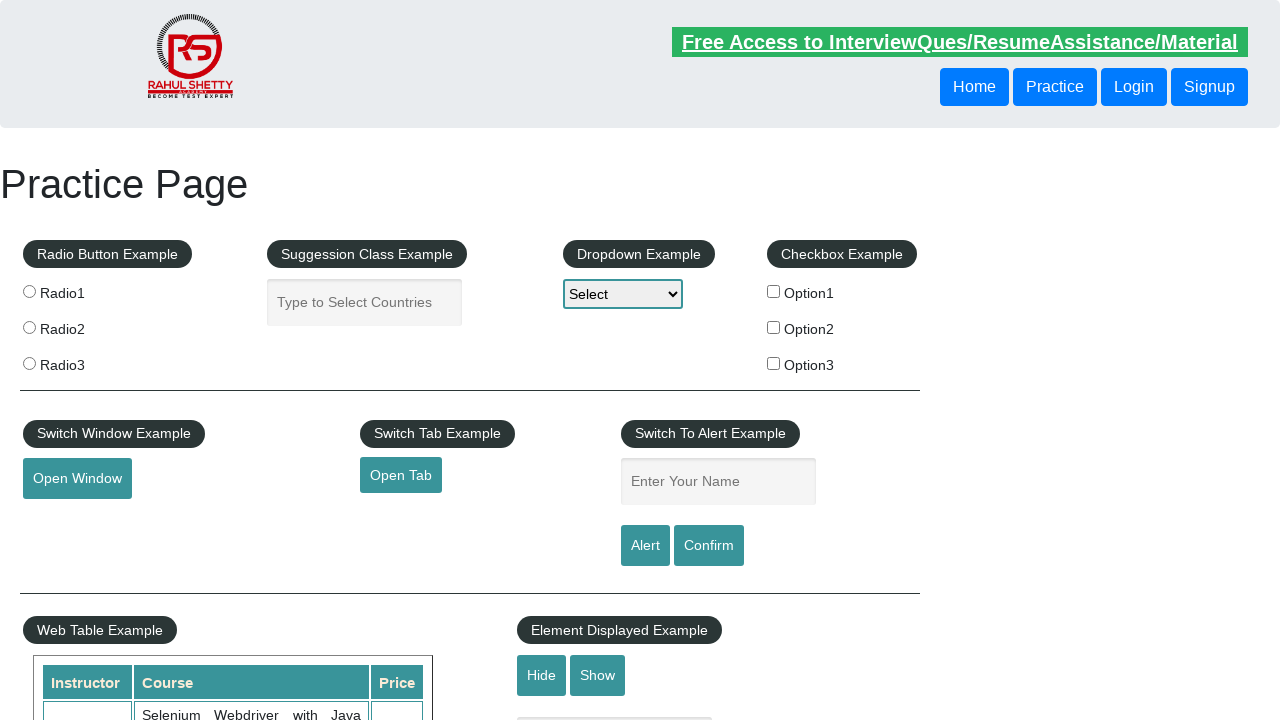

Scrolled down the page by 500 pixels
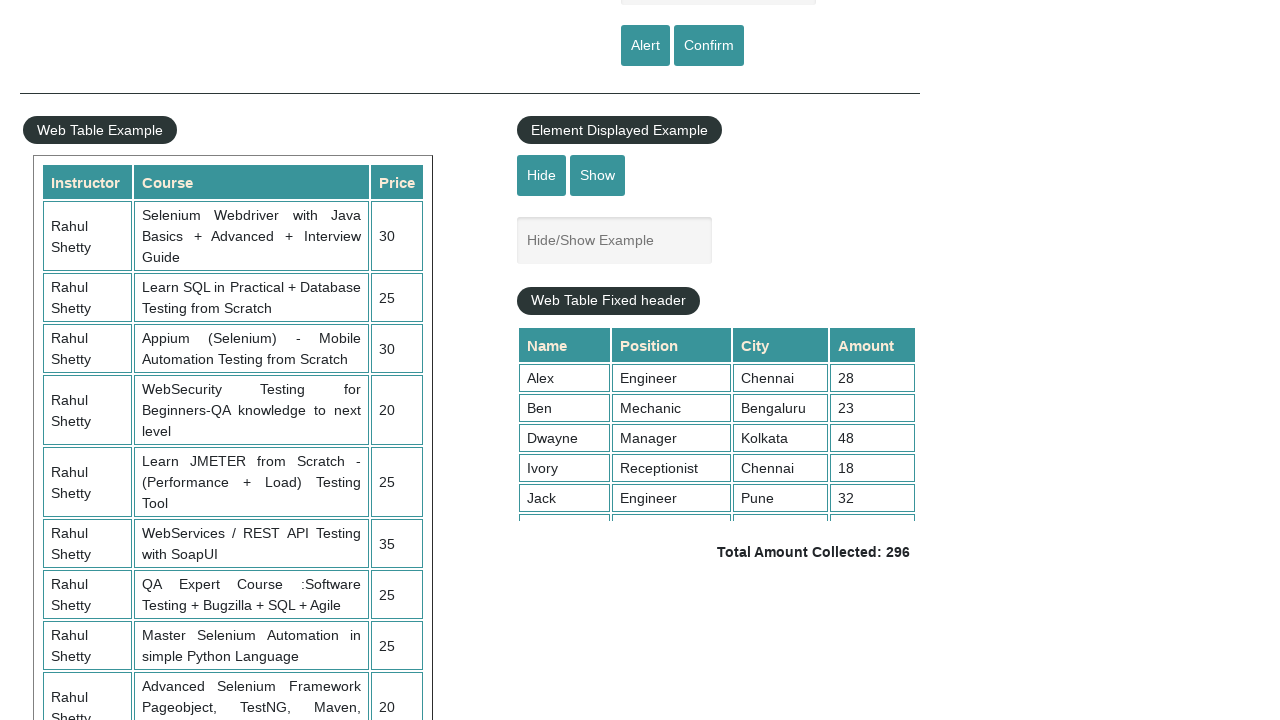

Waited 1 second for scroll animation to complete
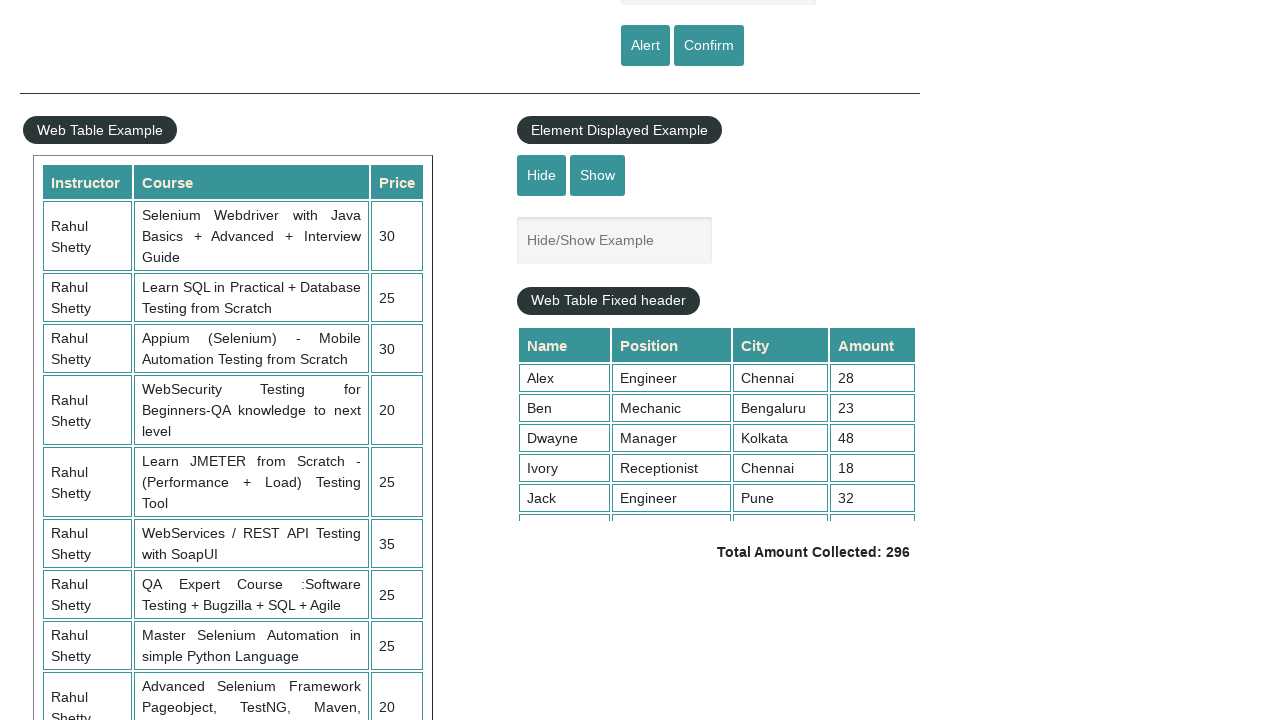

Scrolled within the fixed-header table element to position 5000
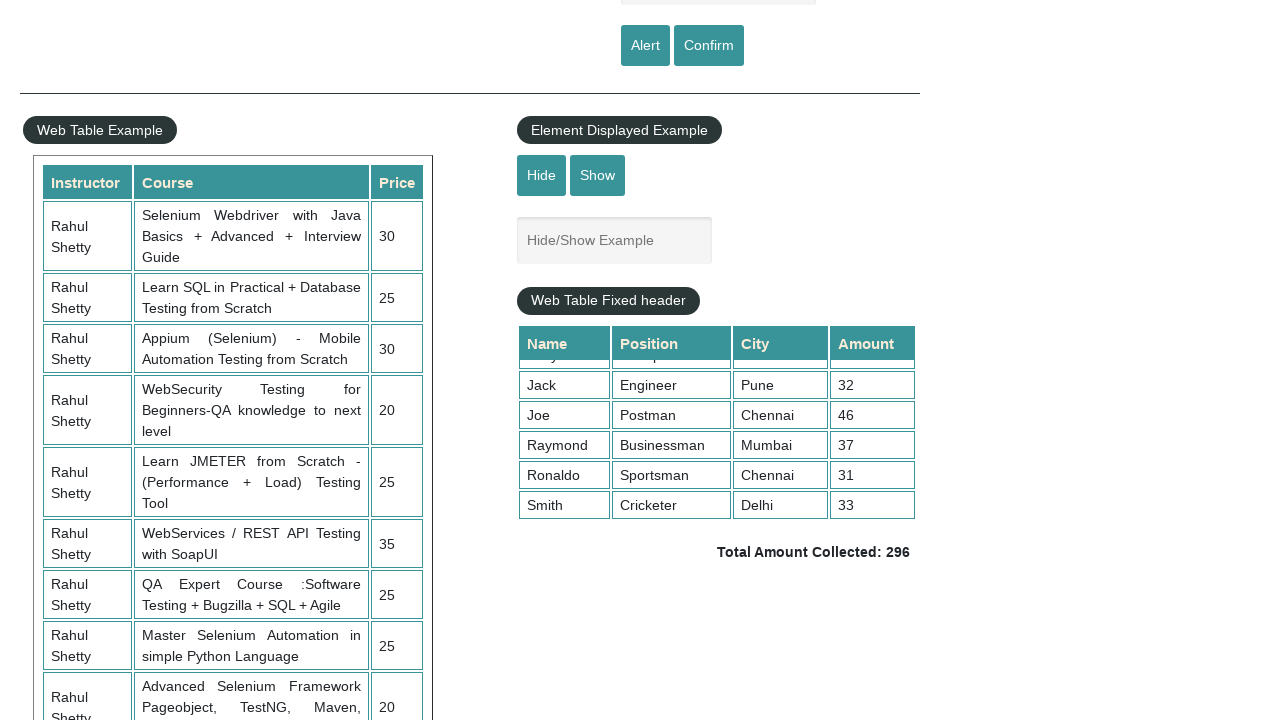

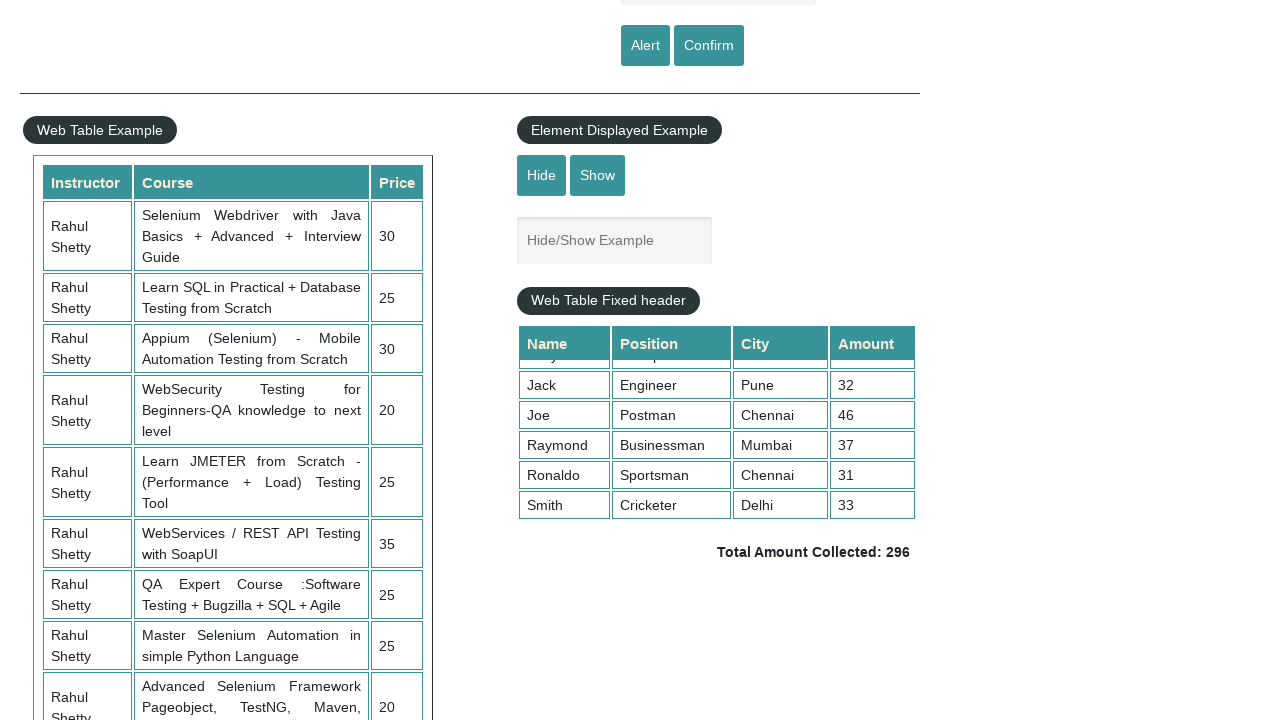